Tests that the OrangeHRM demo page loads correctly by verifying the page title contains "OrangeHRM" and checking basic page properties like URL and page source.

Starting URL: https://opensource-demo.orangehrmlive.com/

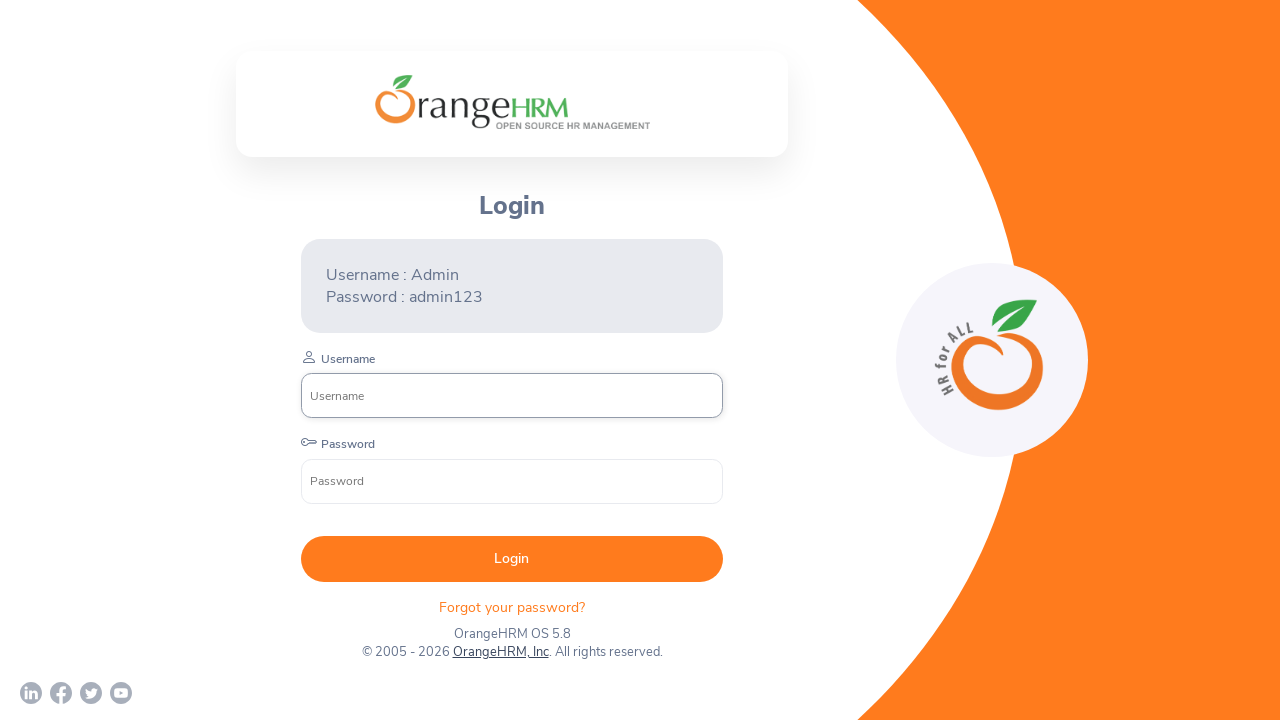

Waited for page to reach domcontentloaded state
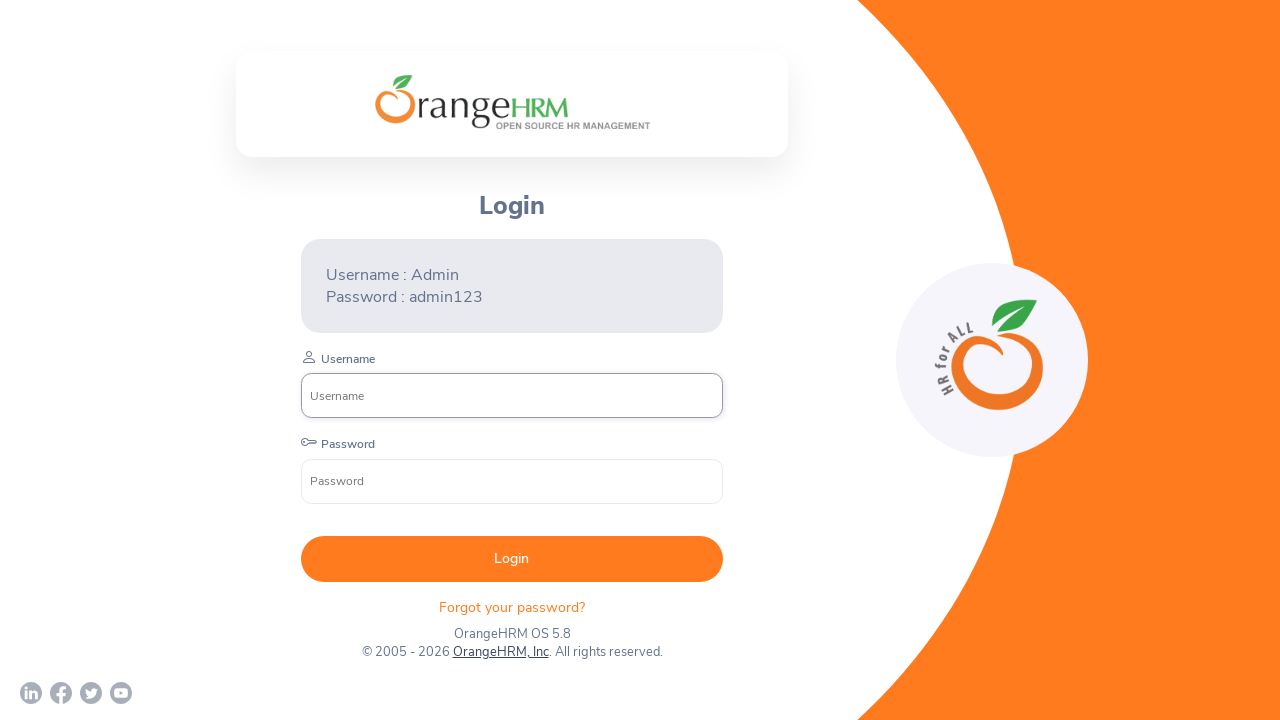

Retrieved page title: OrangeHRM
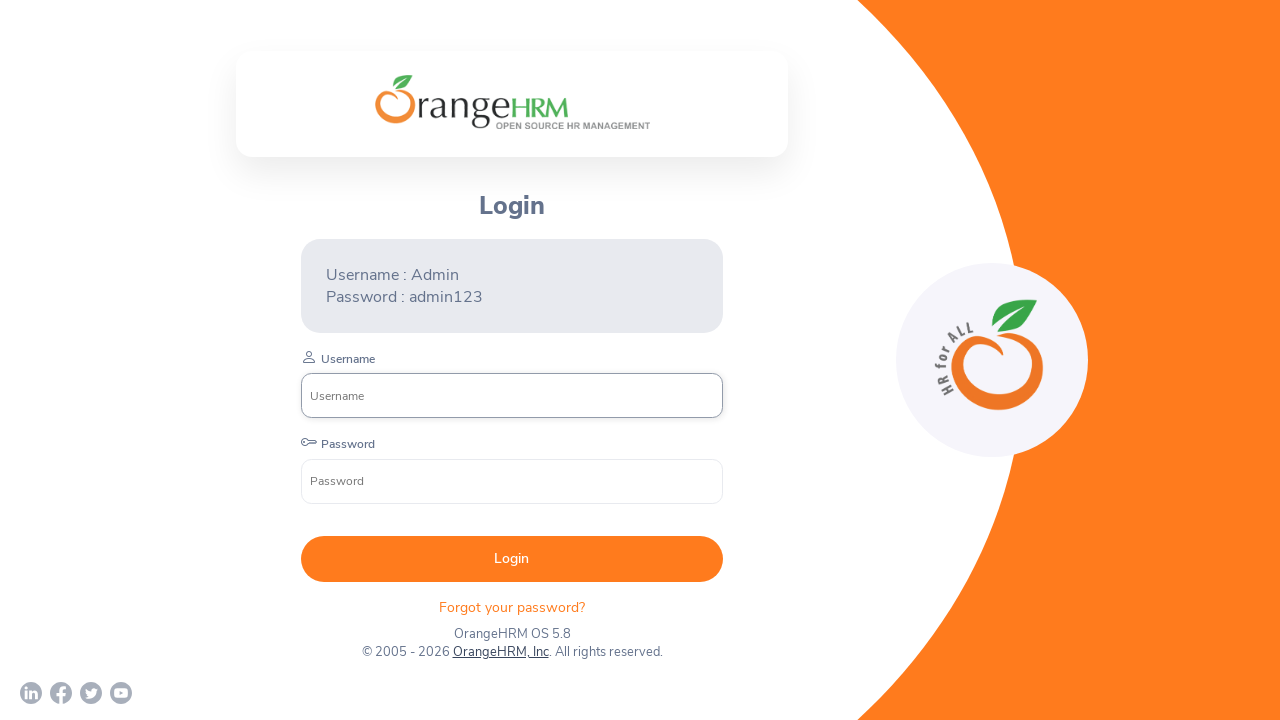

Printed page title validation result: True
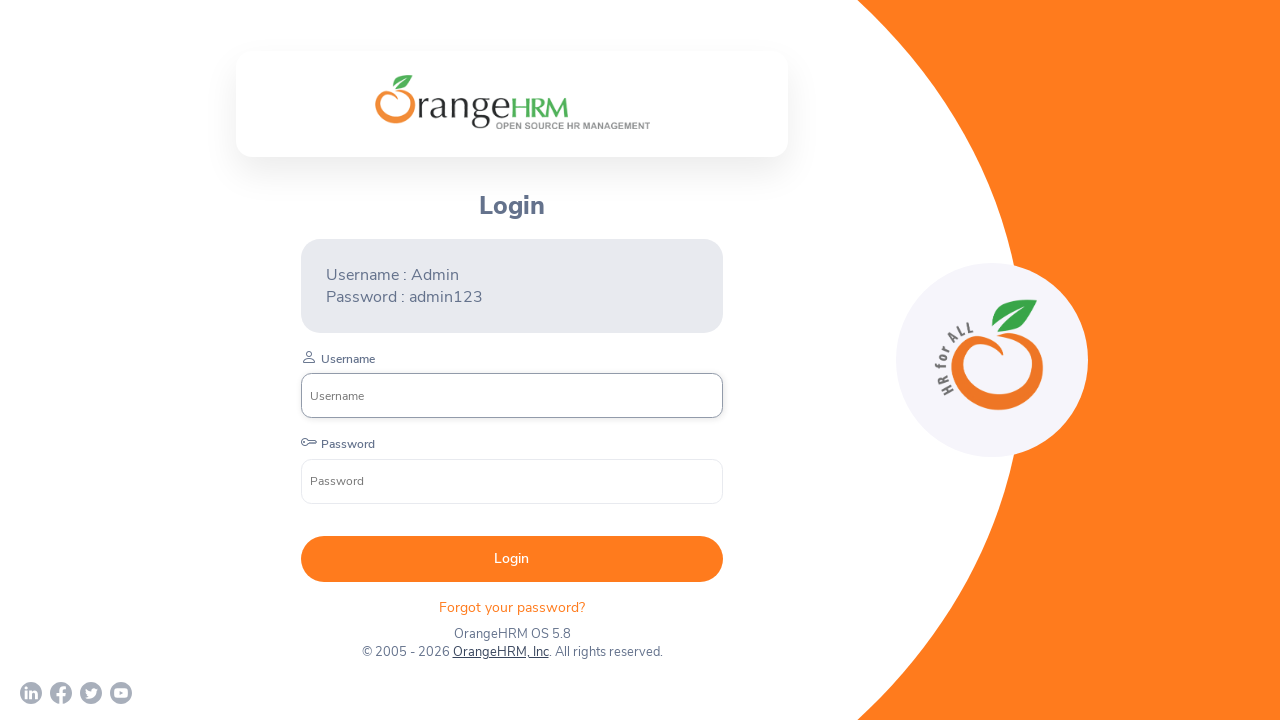

Retrieved current URL: https://opensource-demo.orangehrmlive.com/web/index.php/auth/login
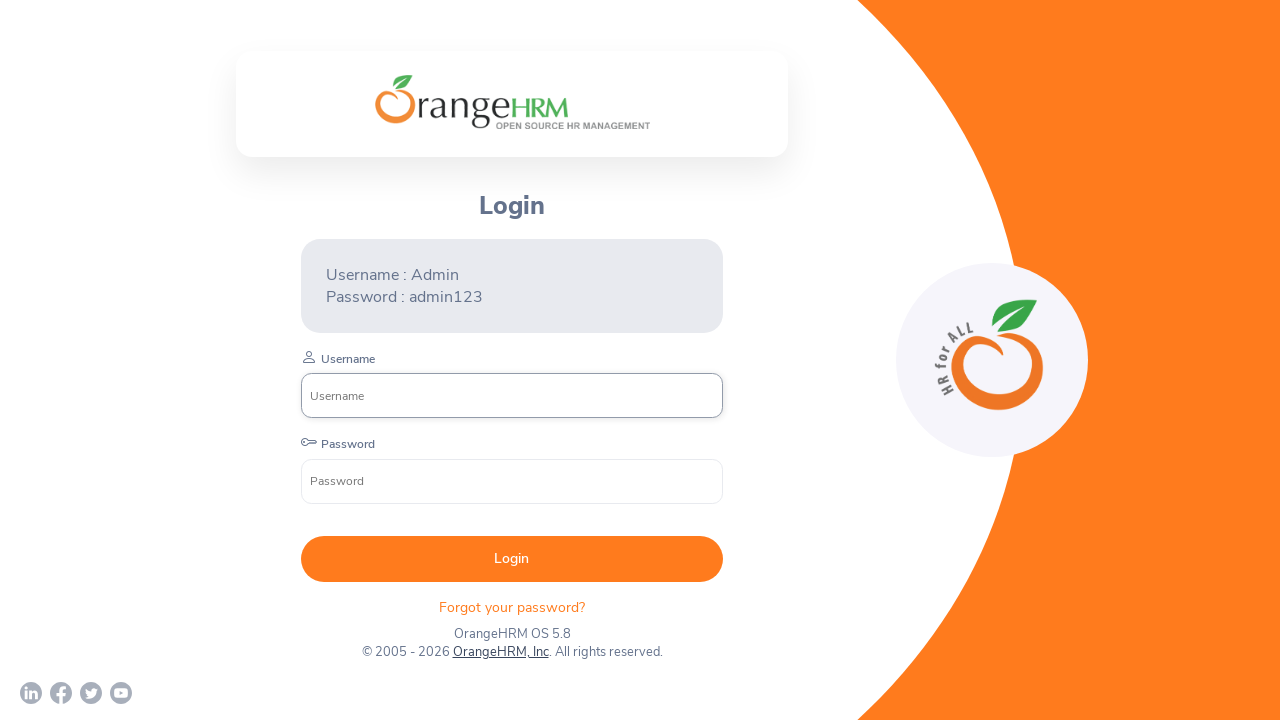

Validated URL contains 'opensource-demo.orangehrmlive.com': True
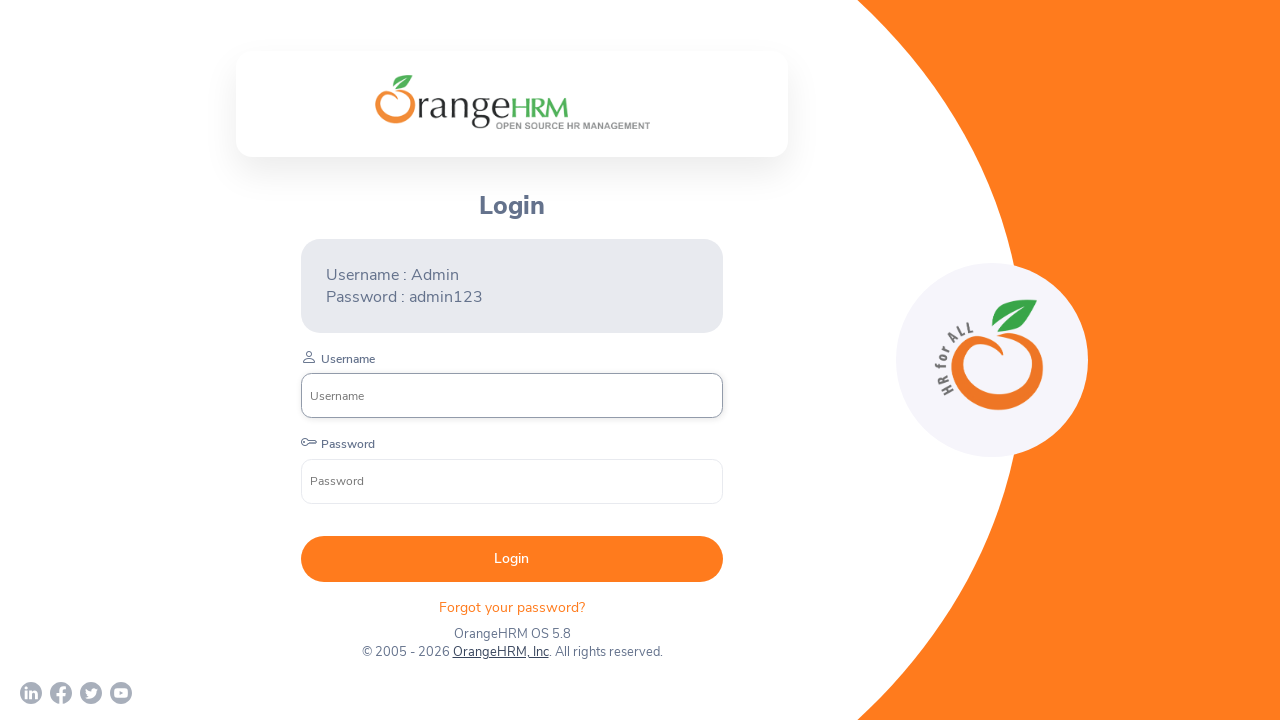

Retrieved page source content with length: 15017
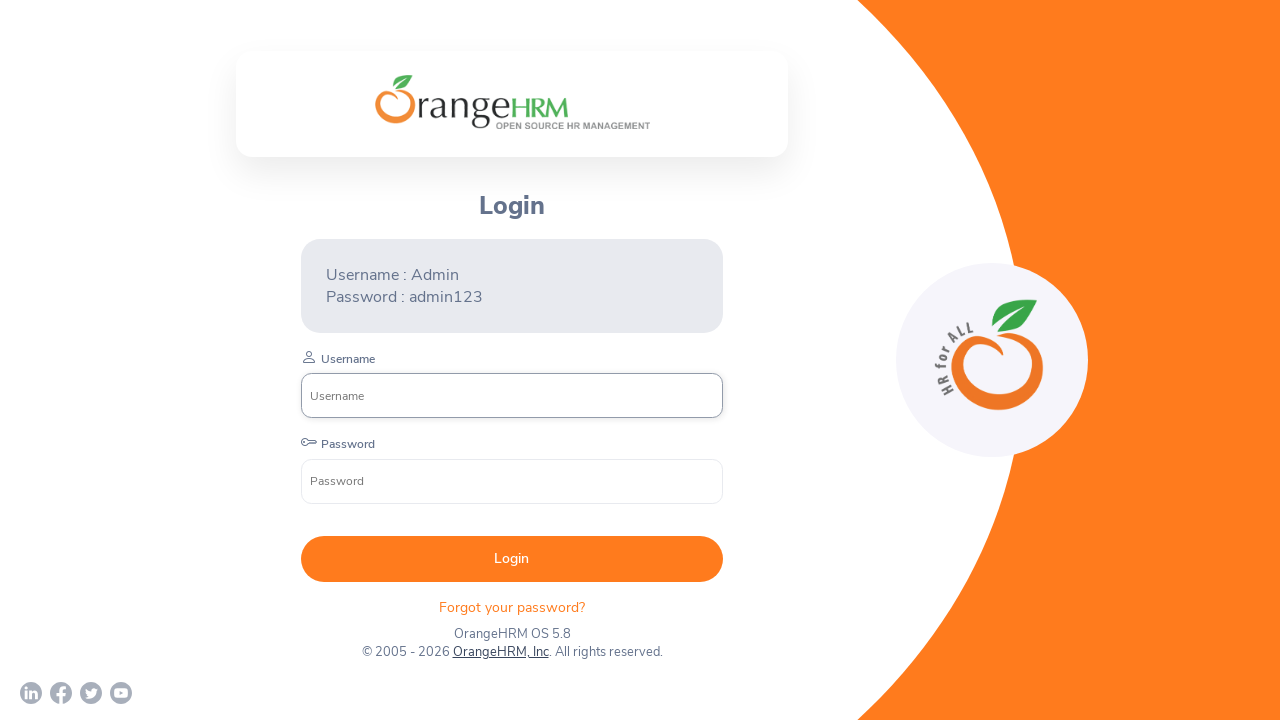

Printed page source length: 15017 characters
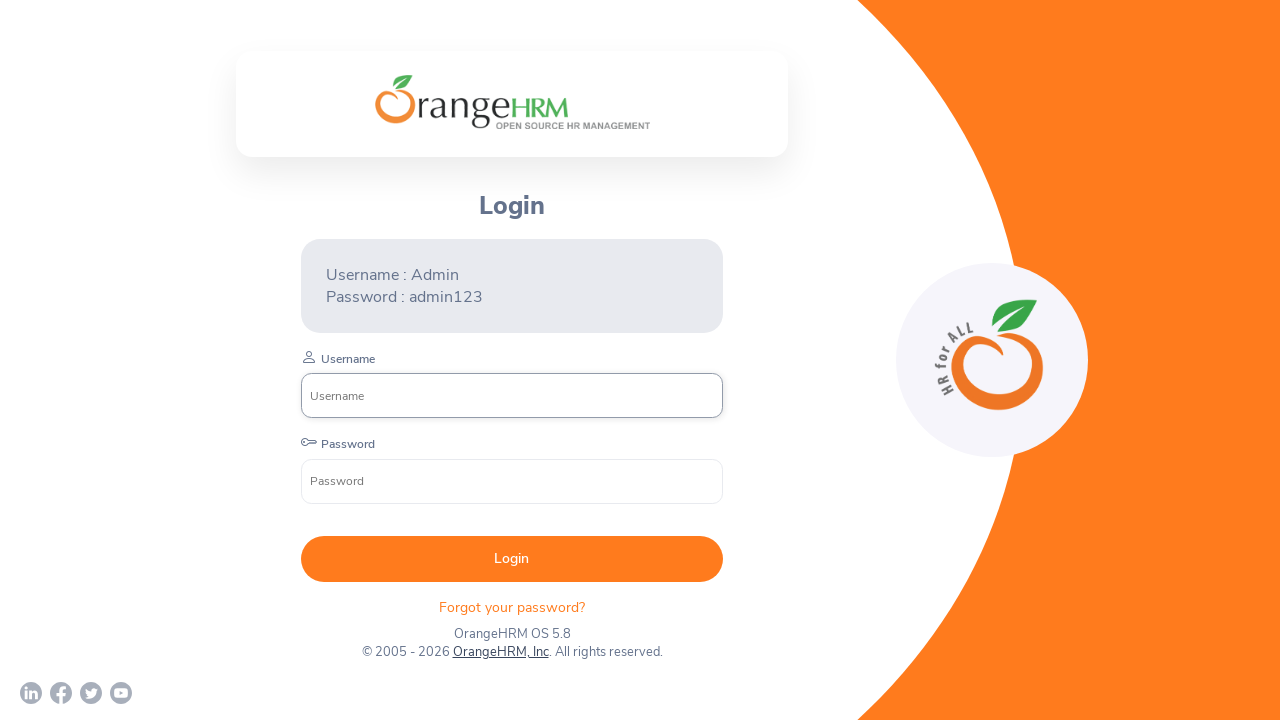

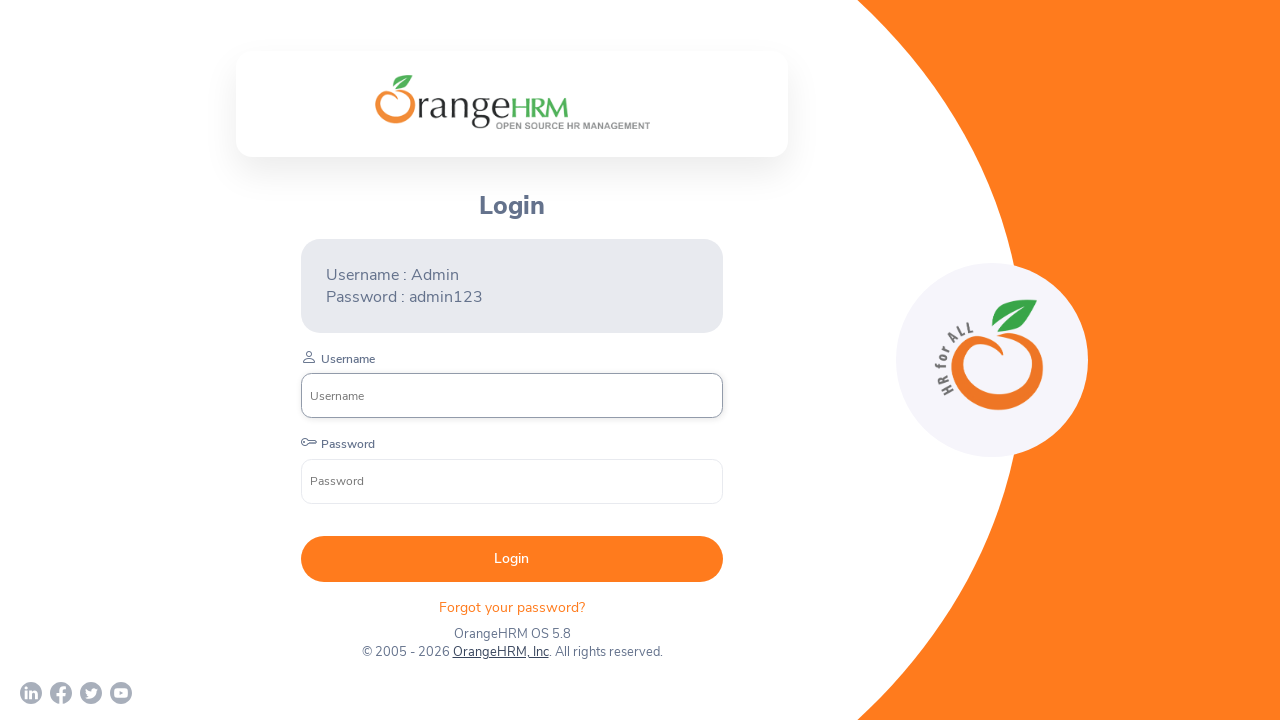